Tests JavaScript and HTML alert handling by triggering normal and sweet alerts, validating messages, and dismissing them

Starting URL: https://sweetalert.js.org/

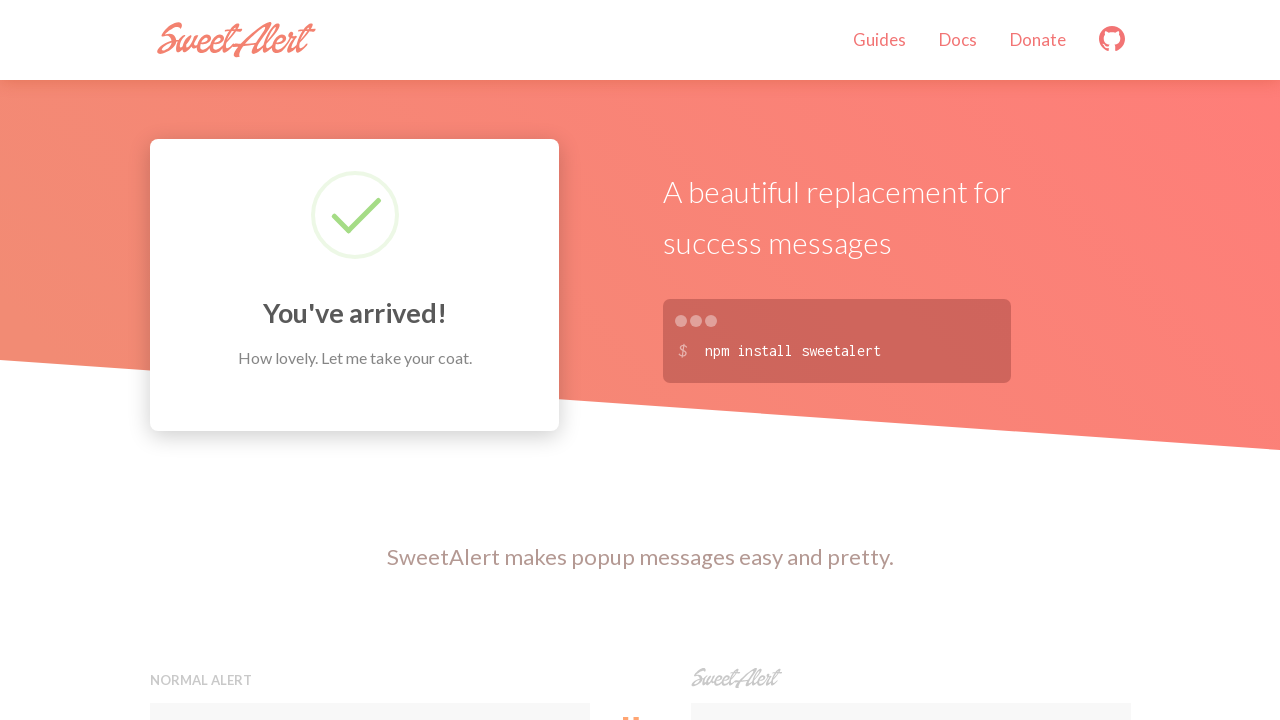

Clicked preview button to trigger normal JavaScript alert at (370, 360) on xpath=//button[contains(@onclick,'alert')]
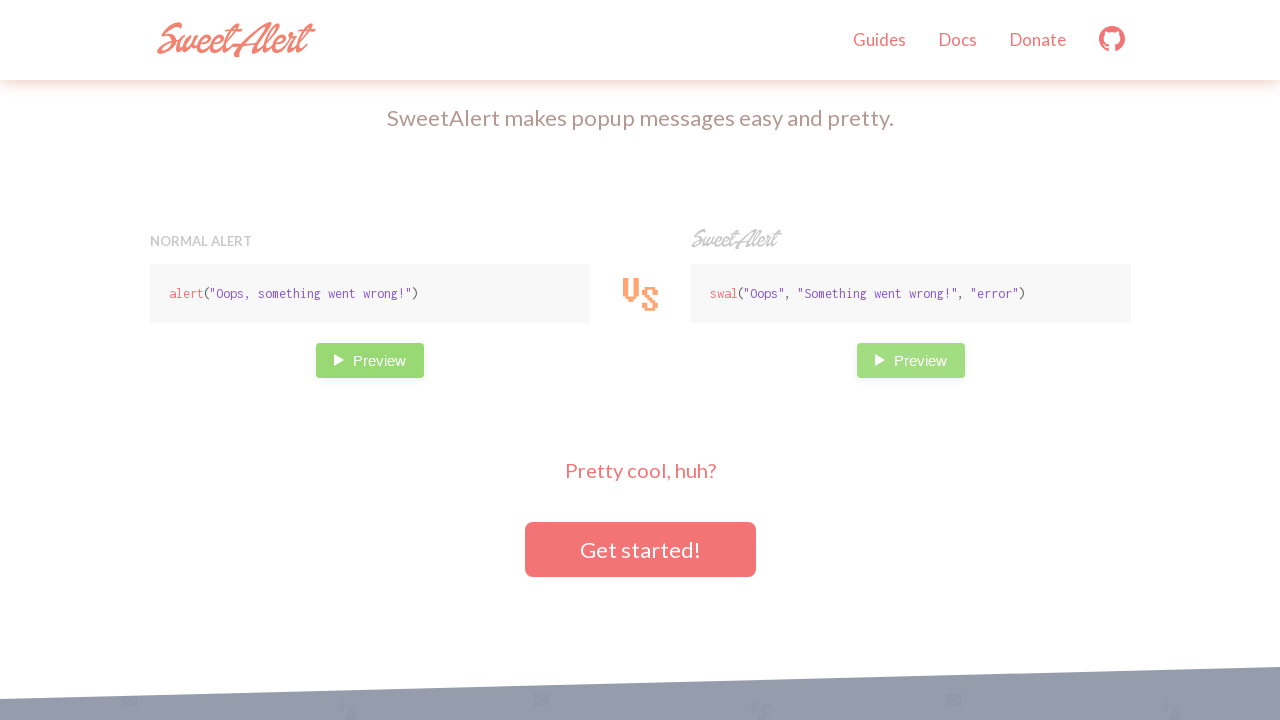

Set up dialog handler to validate and accept JavaScript alert message
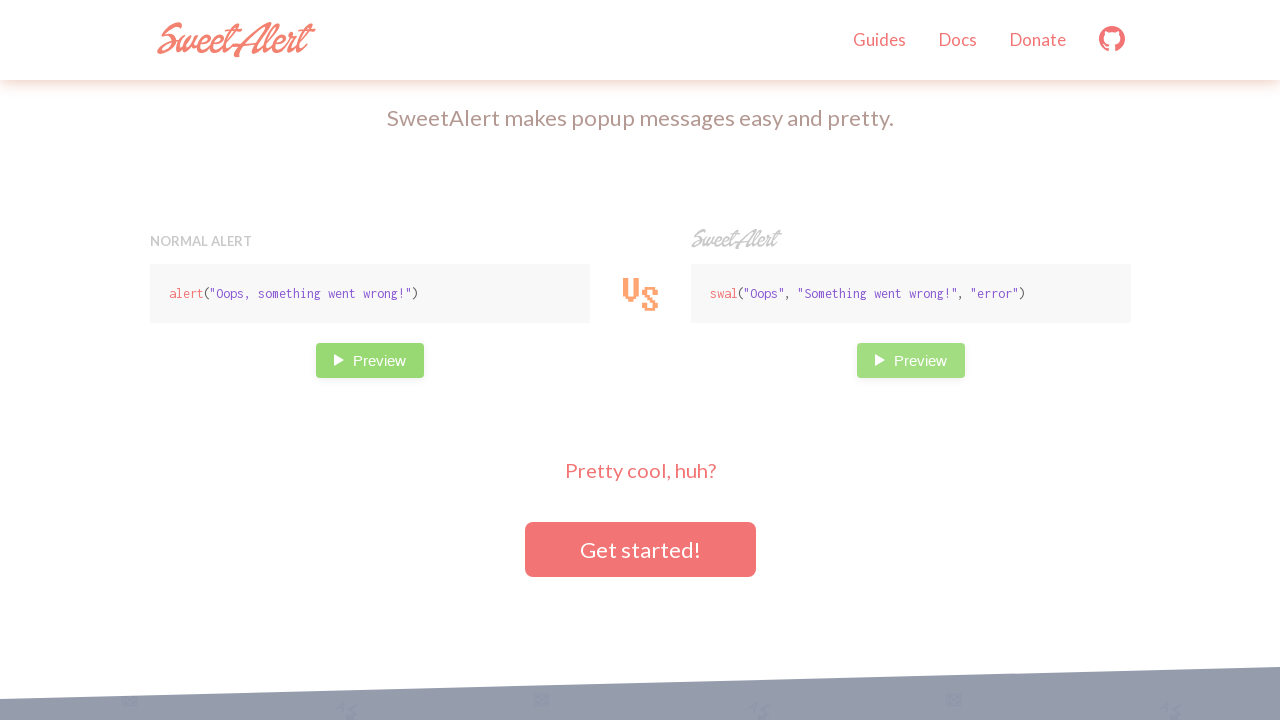

Clicked preview button to trigger Sweet Alert at (910, 360) on xpath=//button[contains(@onclick,'swal')]
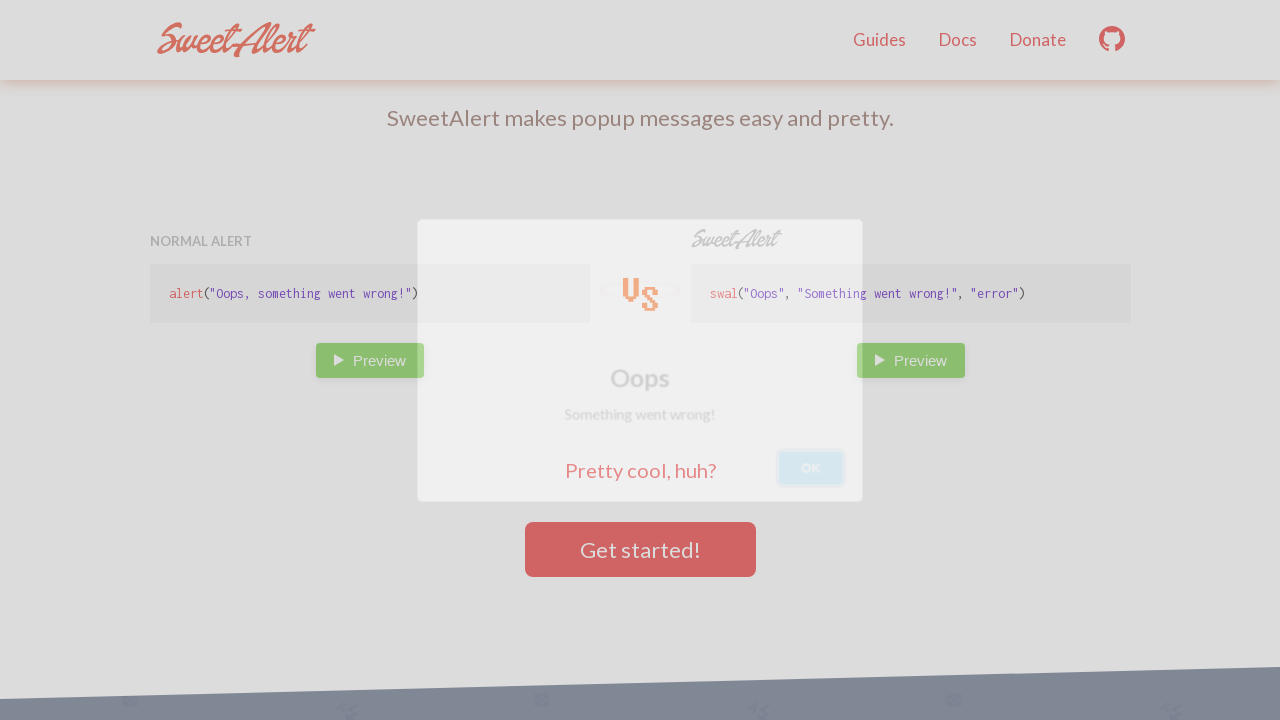

Clicked OK button to dismiss Sweet Alert at (824, 476) on xpath=//button[@class='swal-button swal-button--confirm']
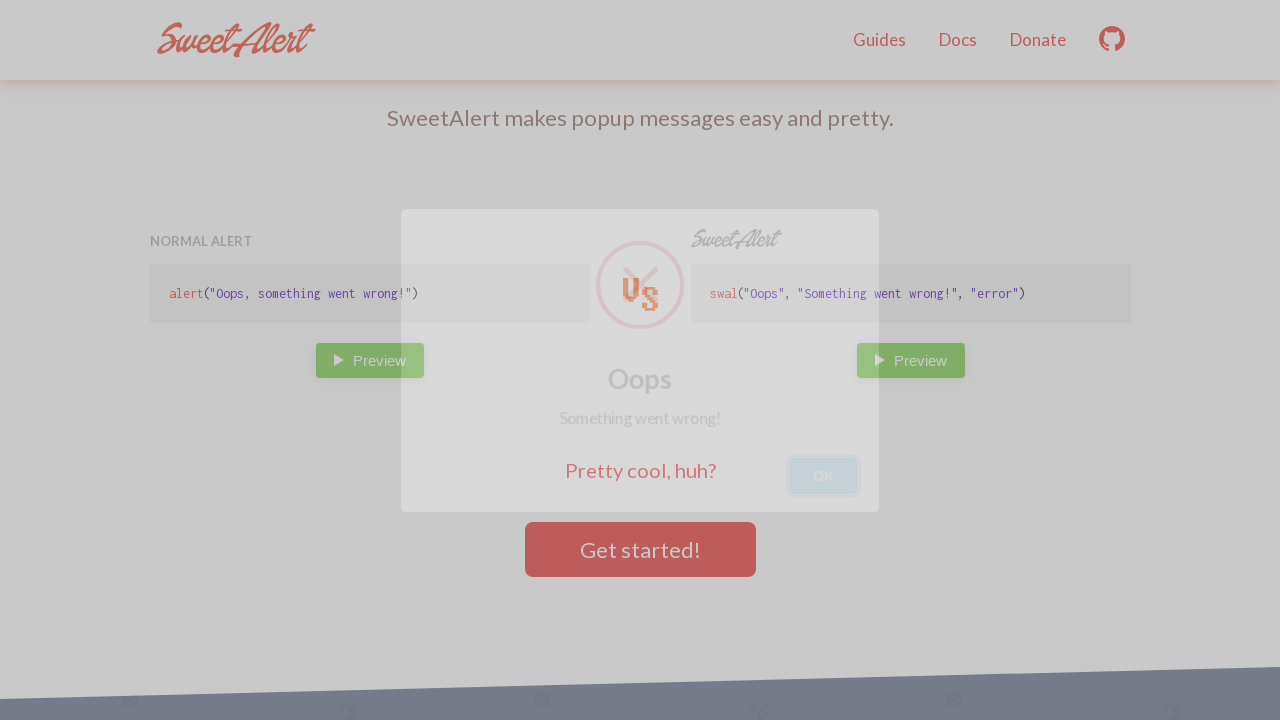

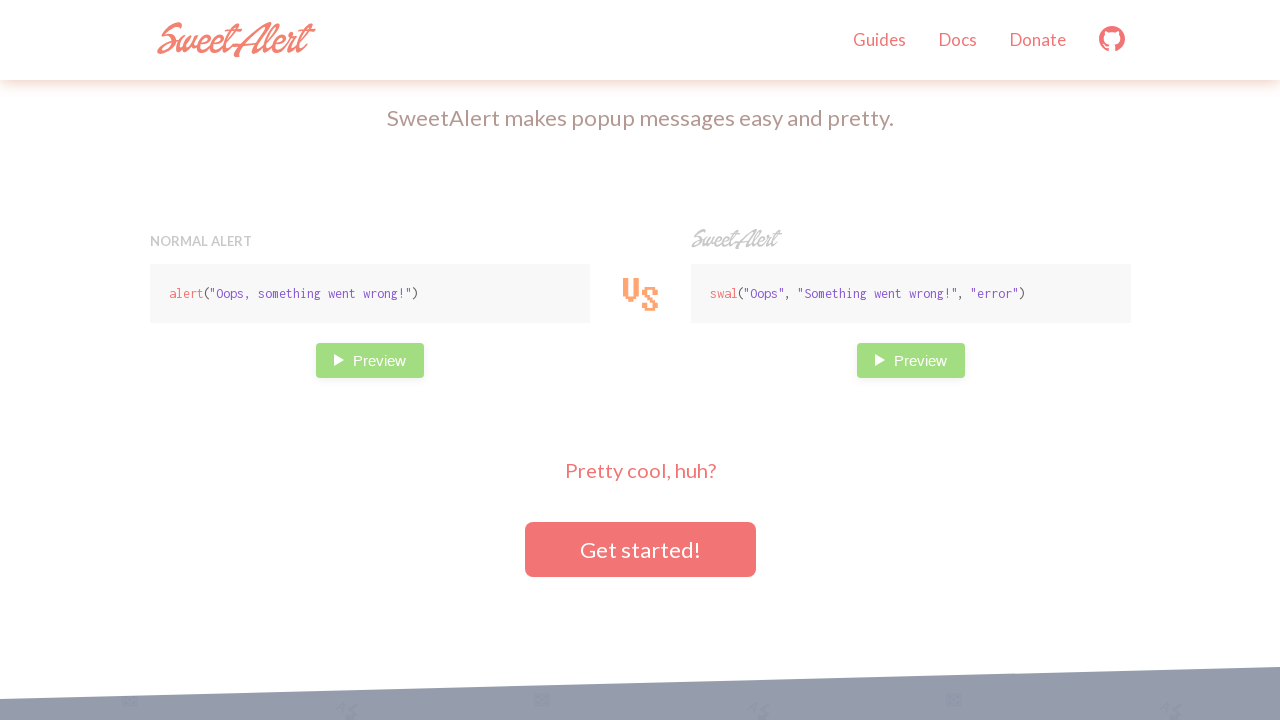